Navigates to the practice page and clicks on the Popups link, then verifies navigation to the popups practice page.

Starting URL: https://commitquality.com/practice

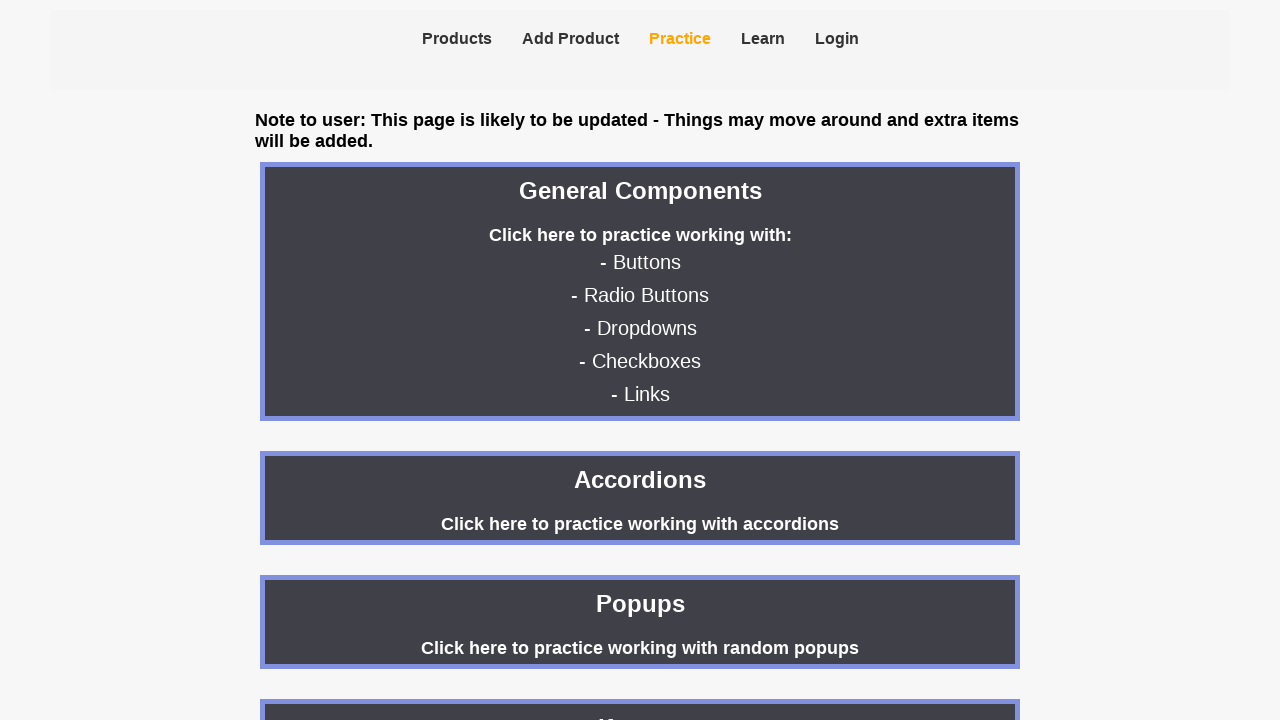

Clicked on the Popups link at (640, 648) on text=random popups
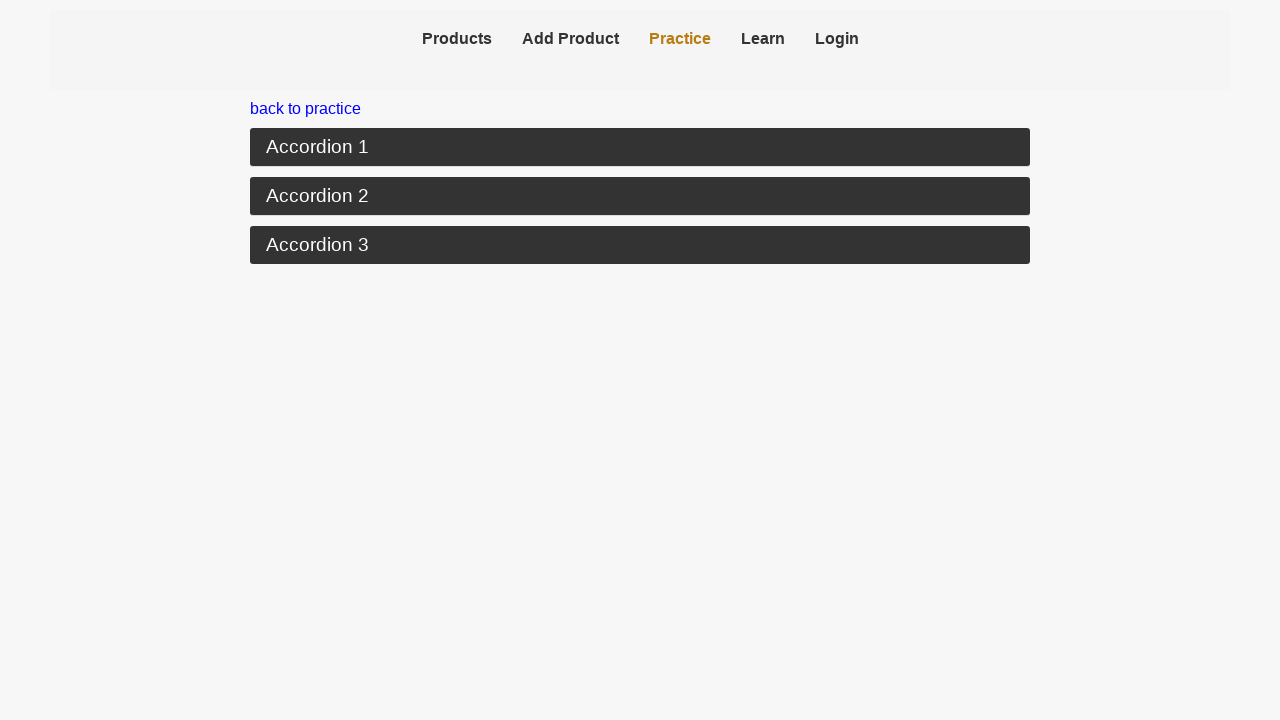

Verified navigation to the popups practice page
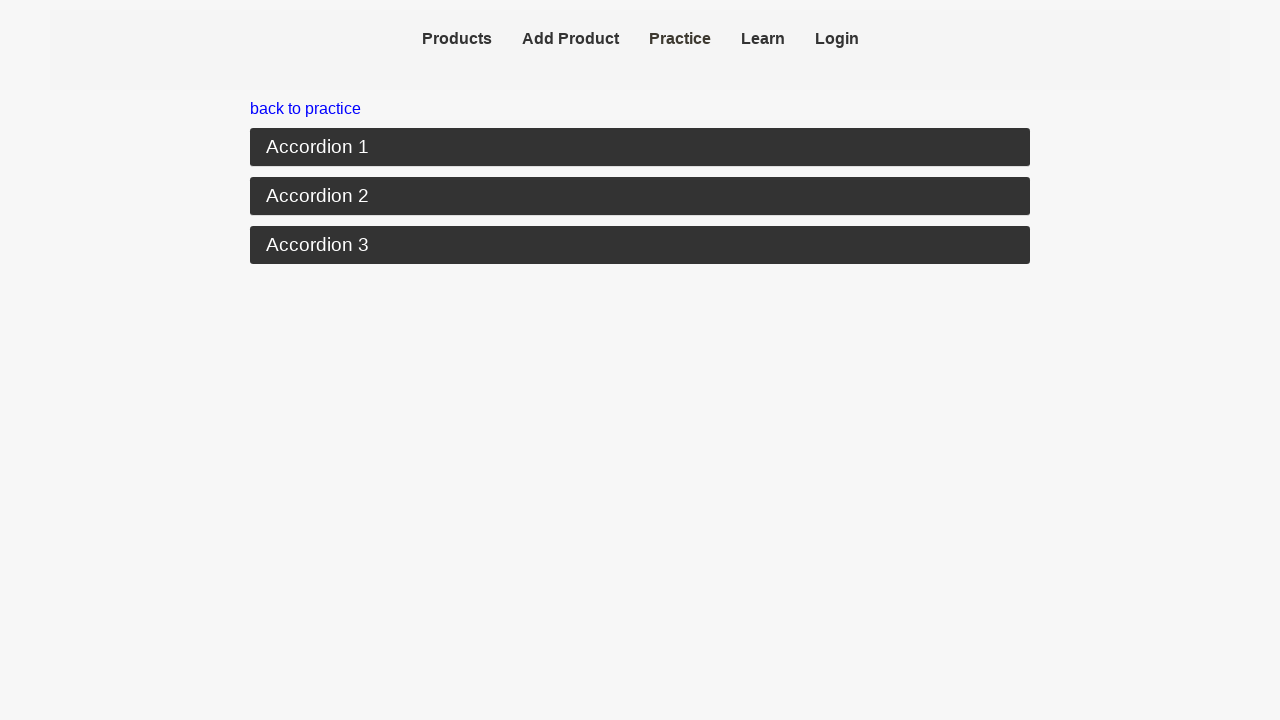

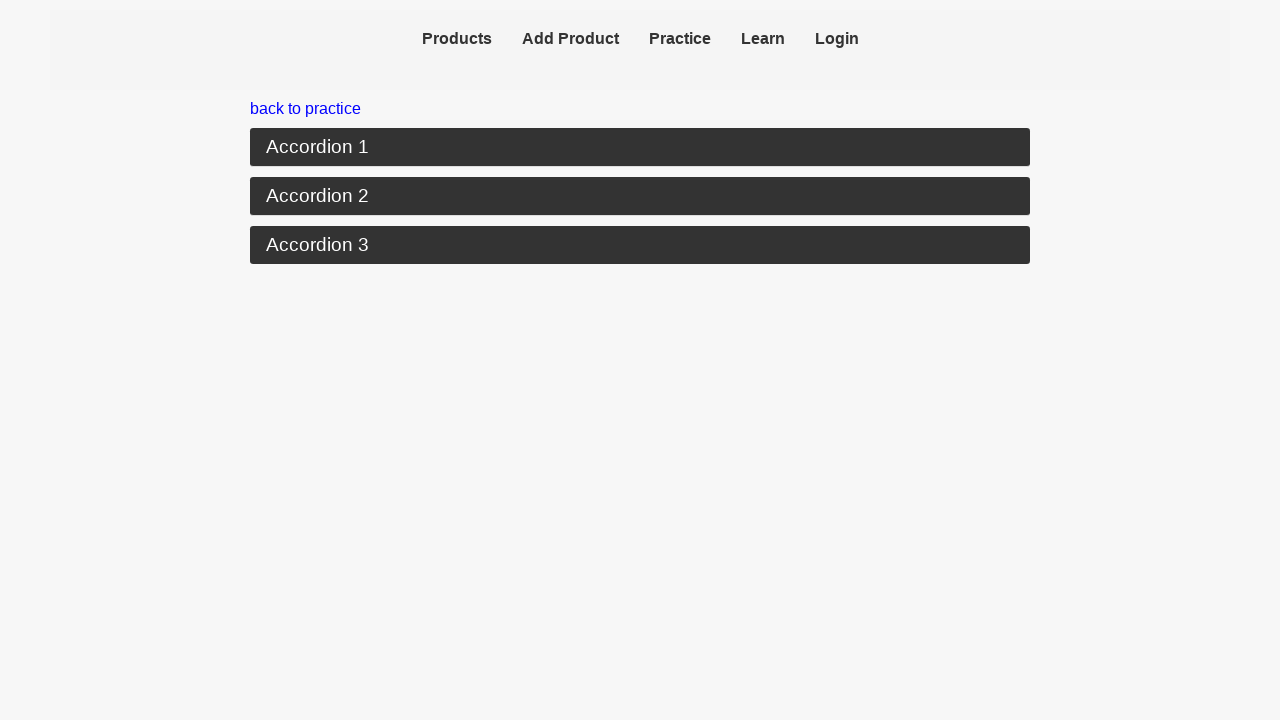